Navigates to RBI website and clicks on multiple download links in a table to download files

Starting URL: https://m.rbi.org.in/Scripts/bs_viewcontent.aspx?Id=2009

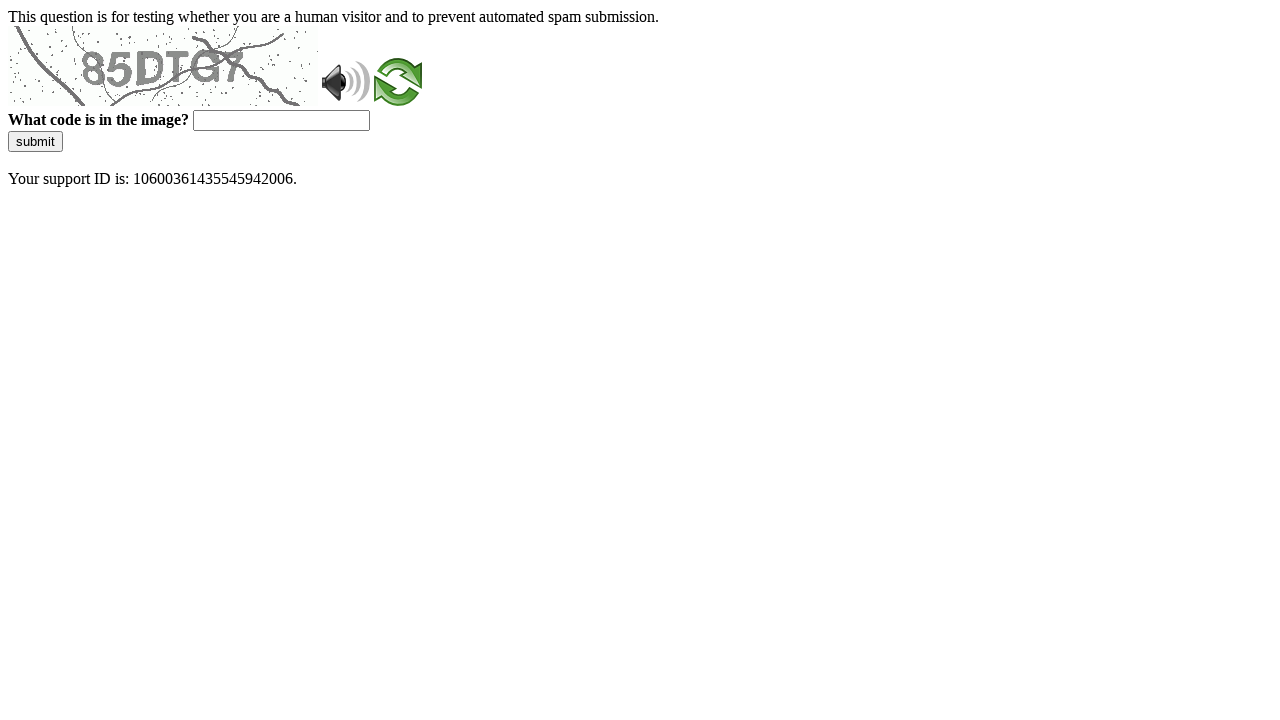

Navigated to RBI website
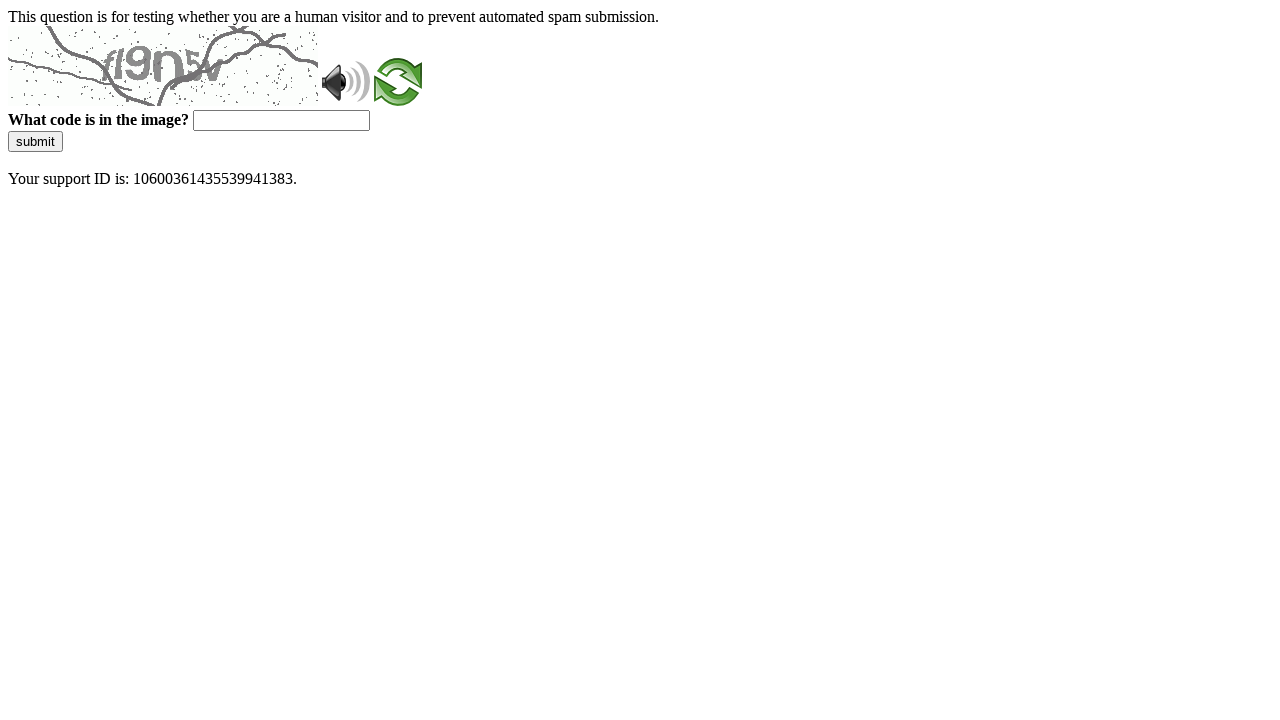

Located all download links in the table
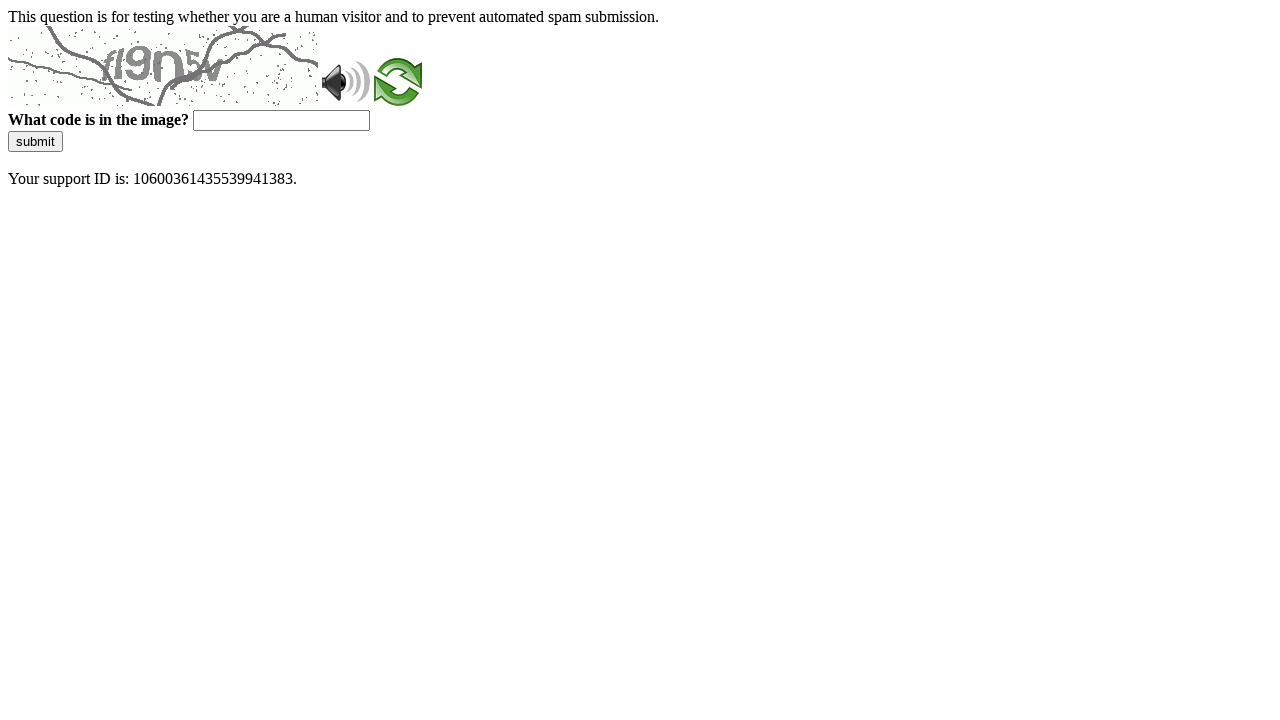

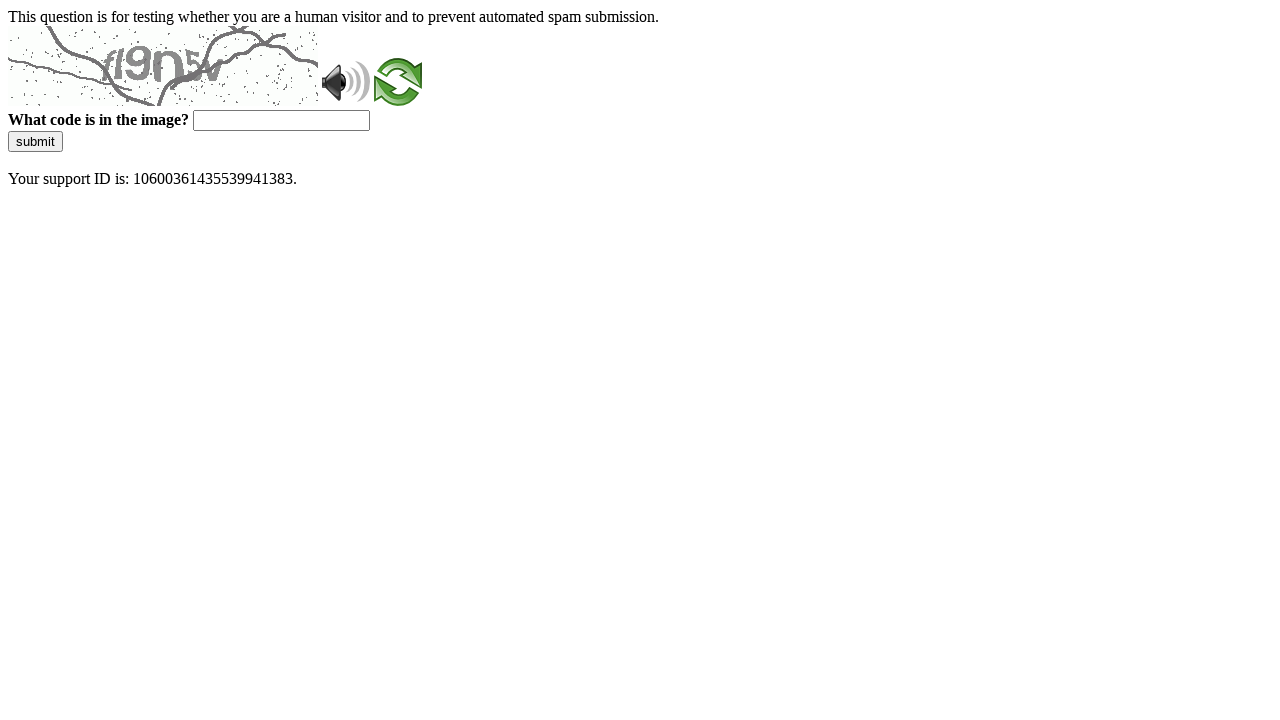